Tests browser window and tab handling functionality by clicking buttons that open new tabs/windows, switching to the new tab, and then closing it.

Starting URL: https://demoqa.com/browser-windows

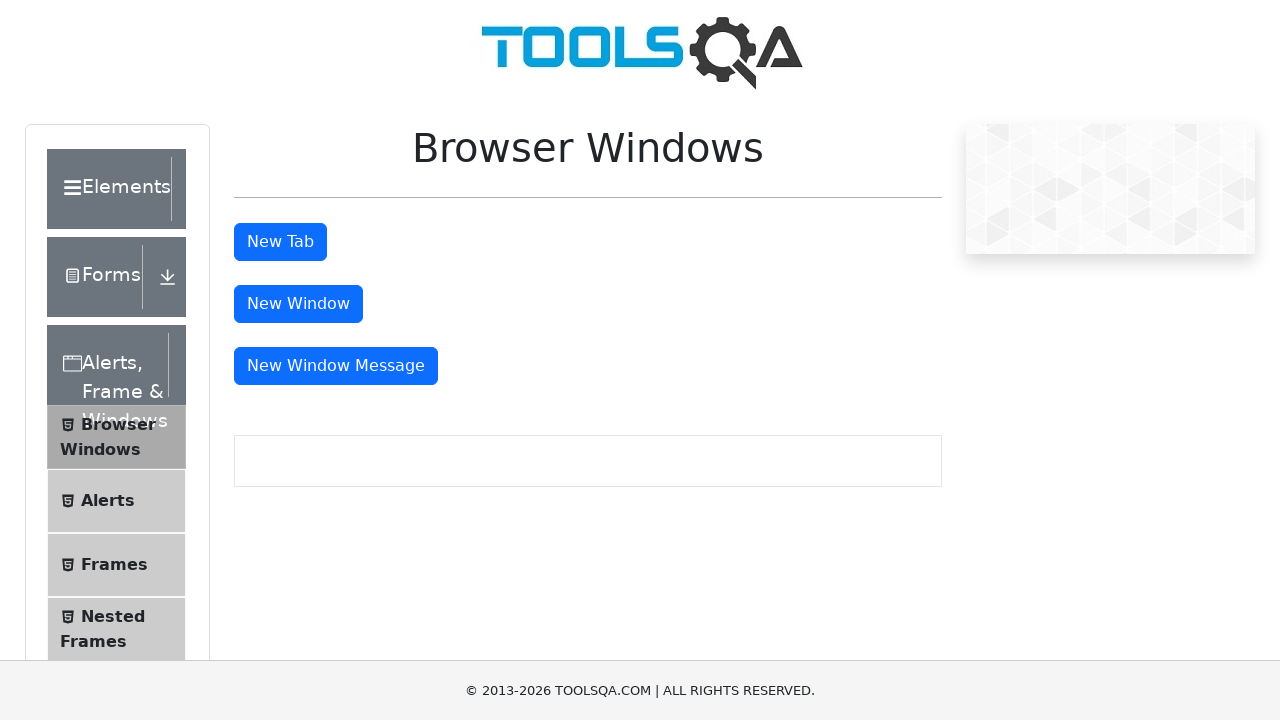

Clicked 'New Tab' button to open a new tab at (280, 242) on #tabButton
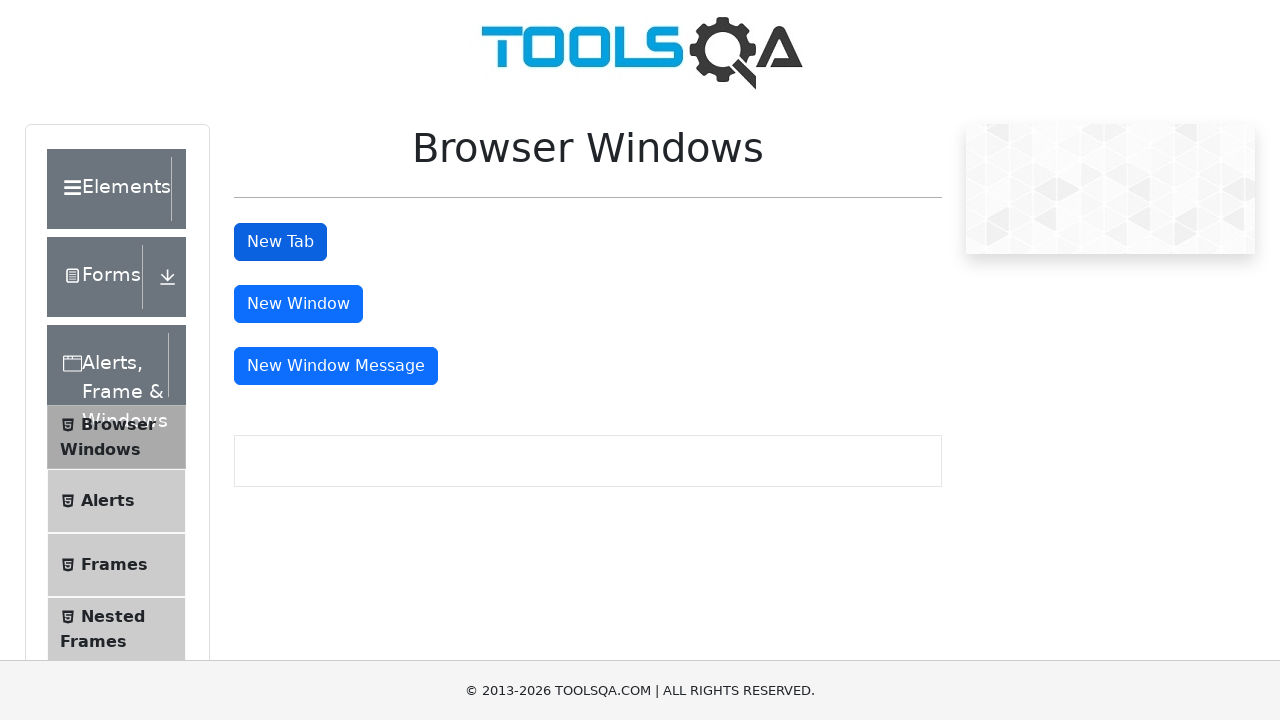

Clicked 'New Window' button to open a new window at (298, 304) on #windowButton
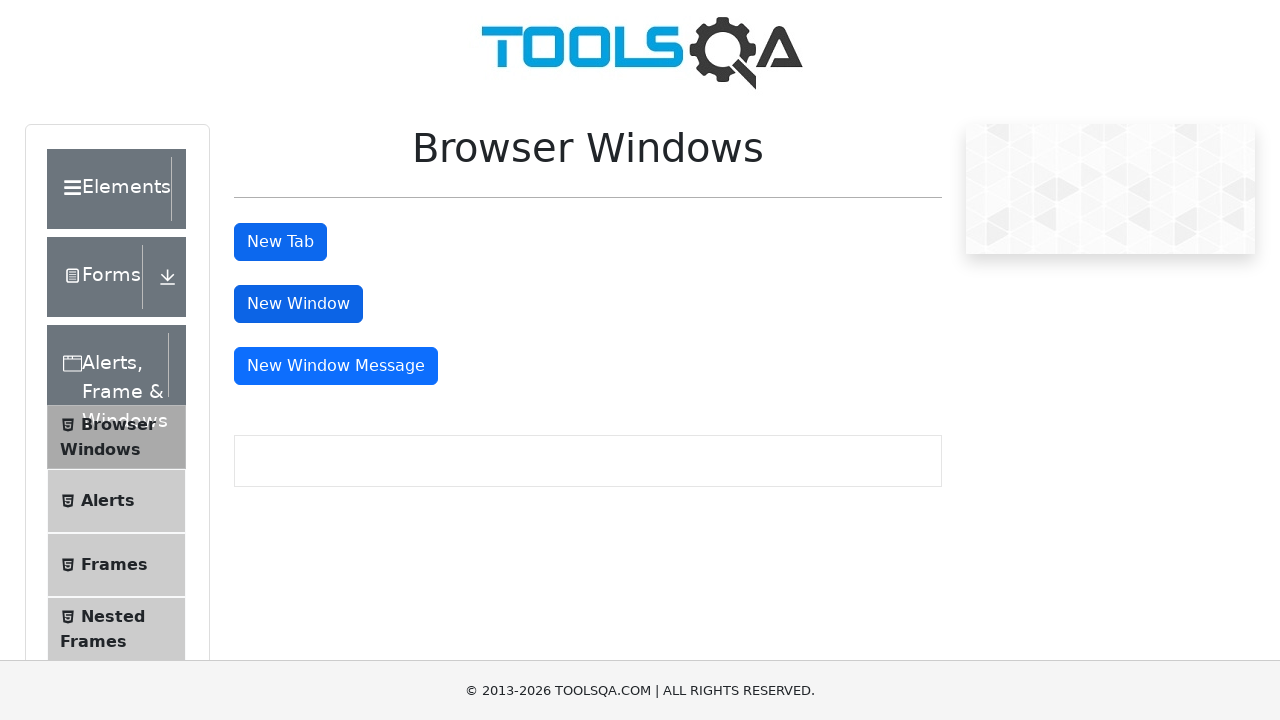

Retrieved all pages (tabs/windows) from context
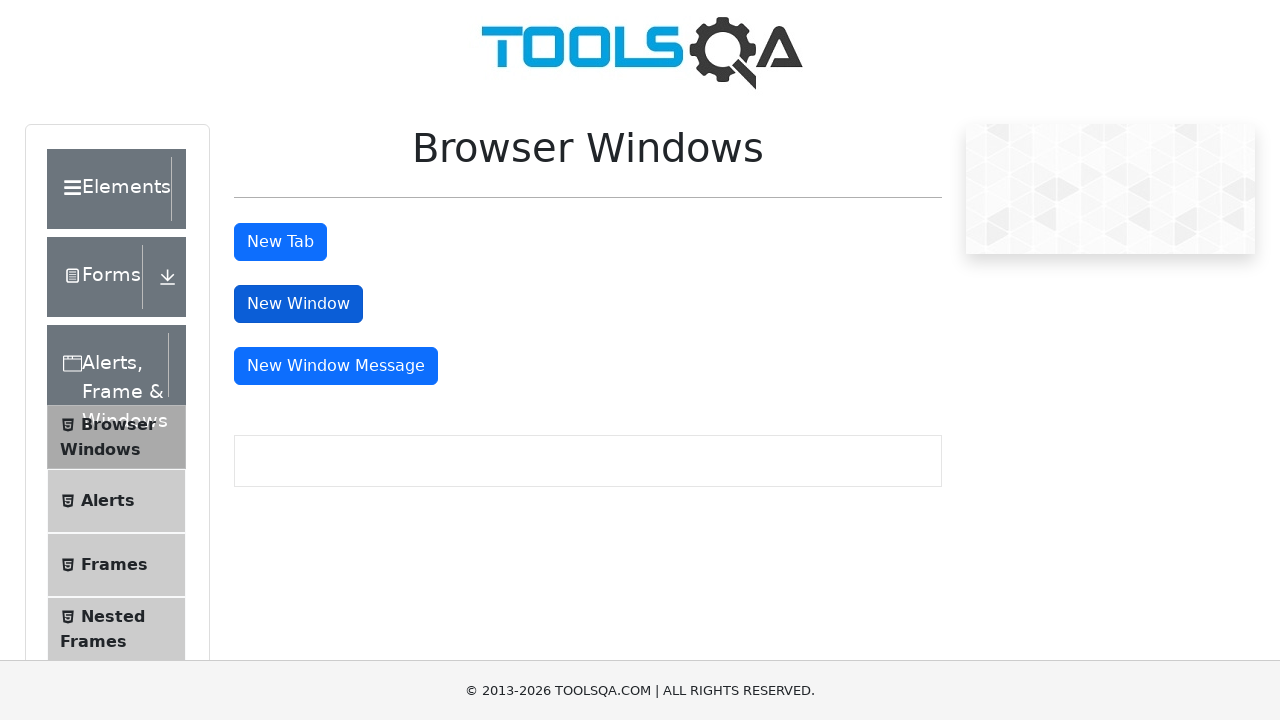

Switched to the newly opened tab/window
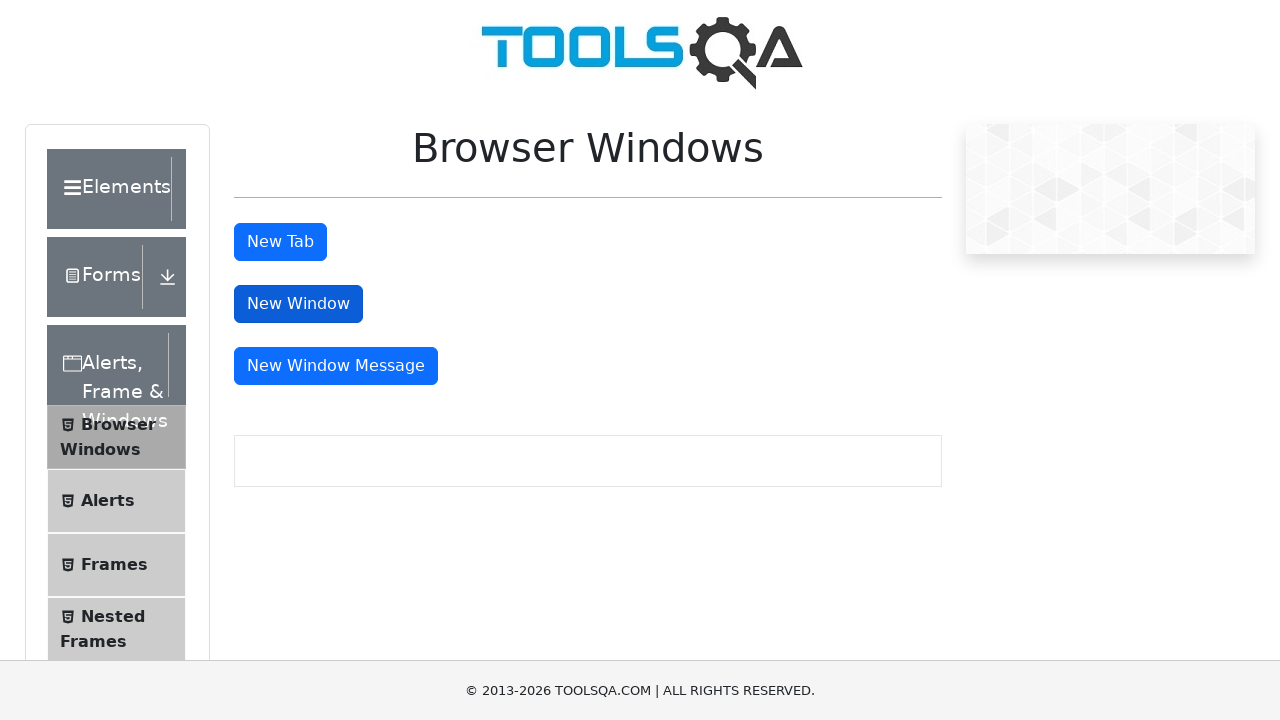

Waited for new page to load DOM content
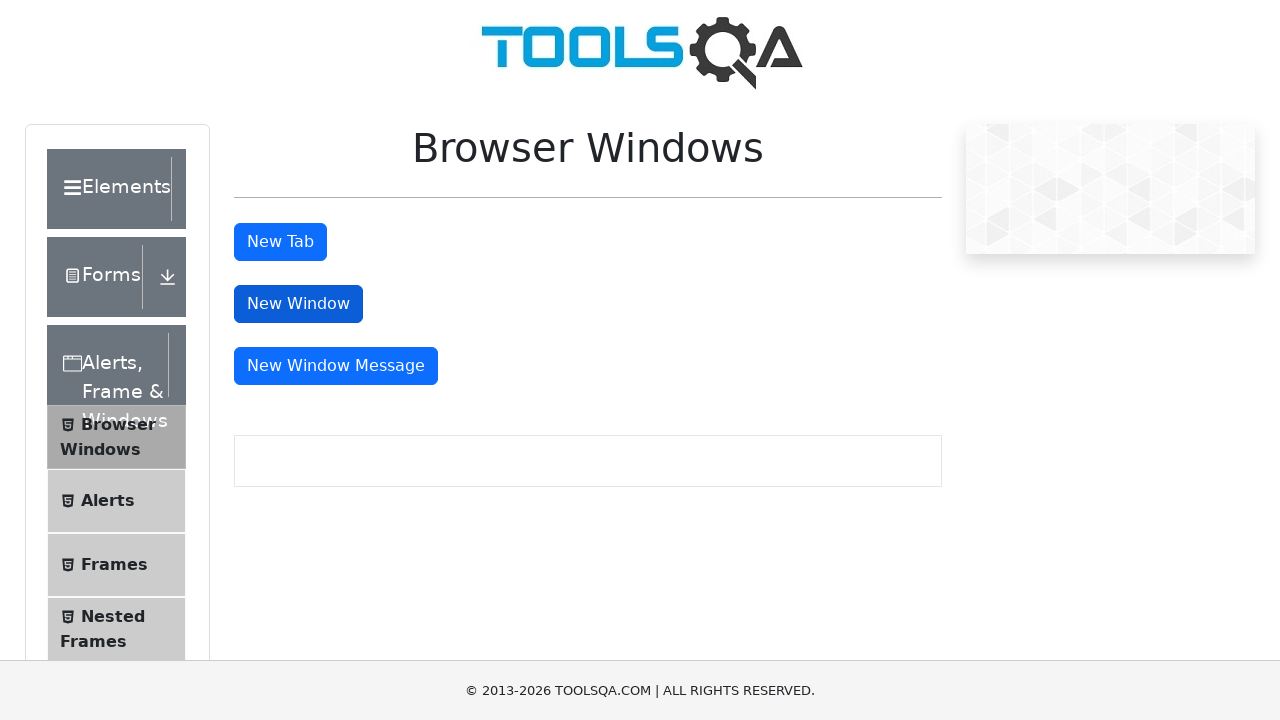

Closed the new tab/window
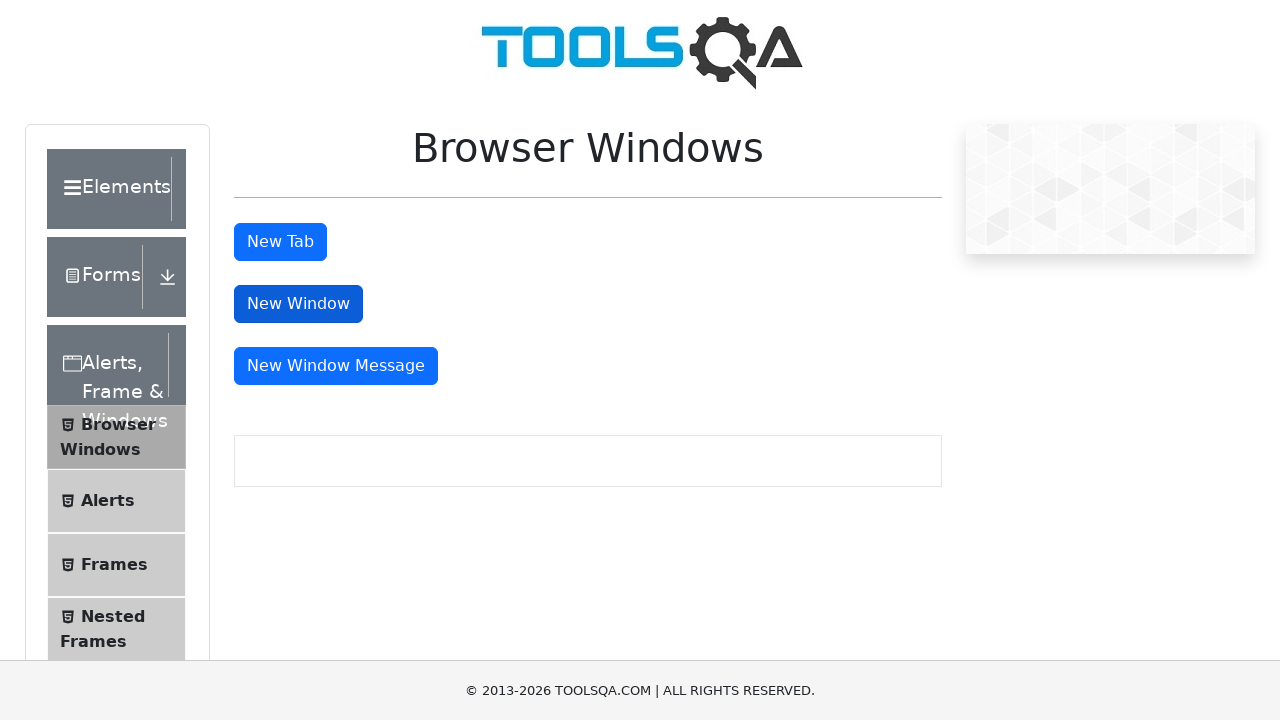

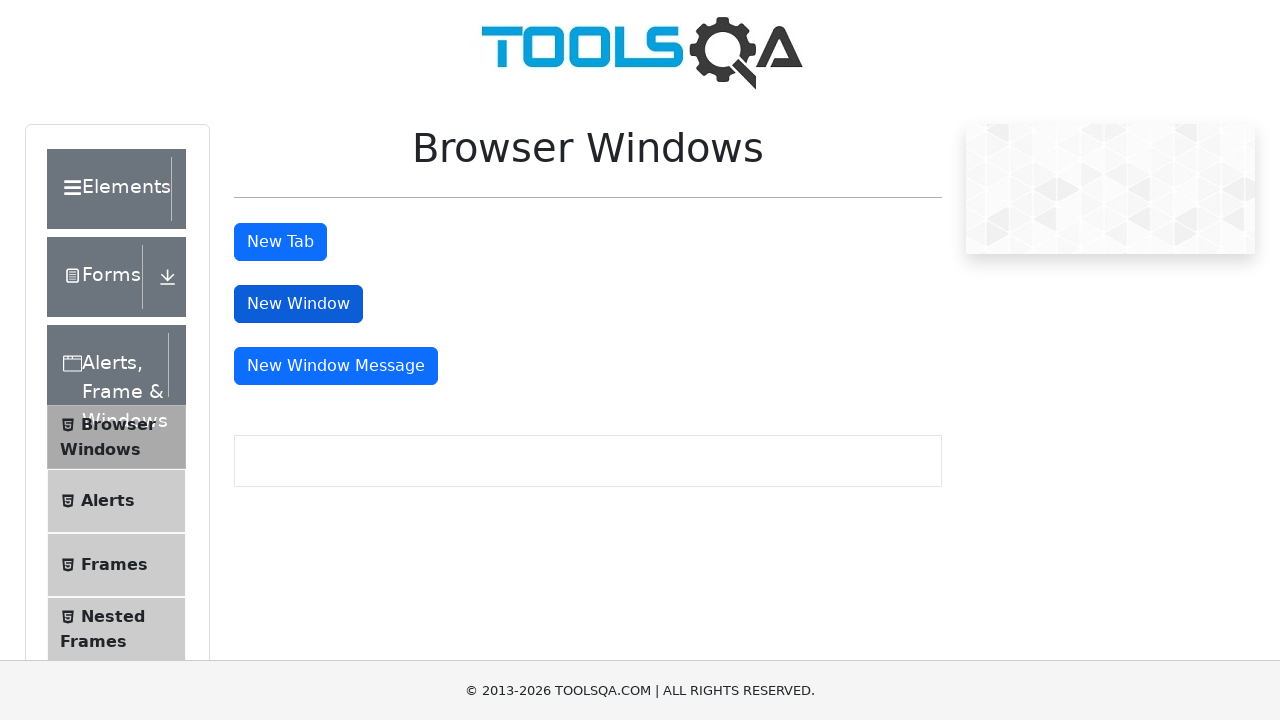